Tests registration form validation by submitting empty data and verifying error messages are displayed for all required fields.

Starting URL: https://alada.vn/tai-khoan/dang-ky.html

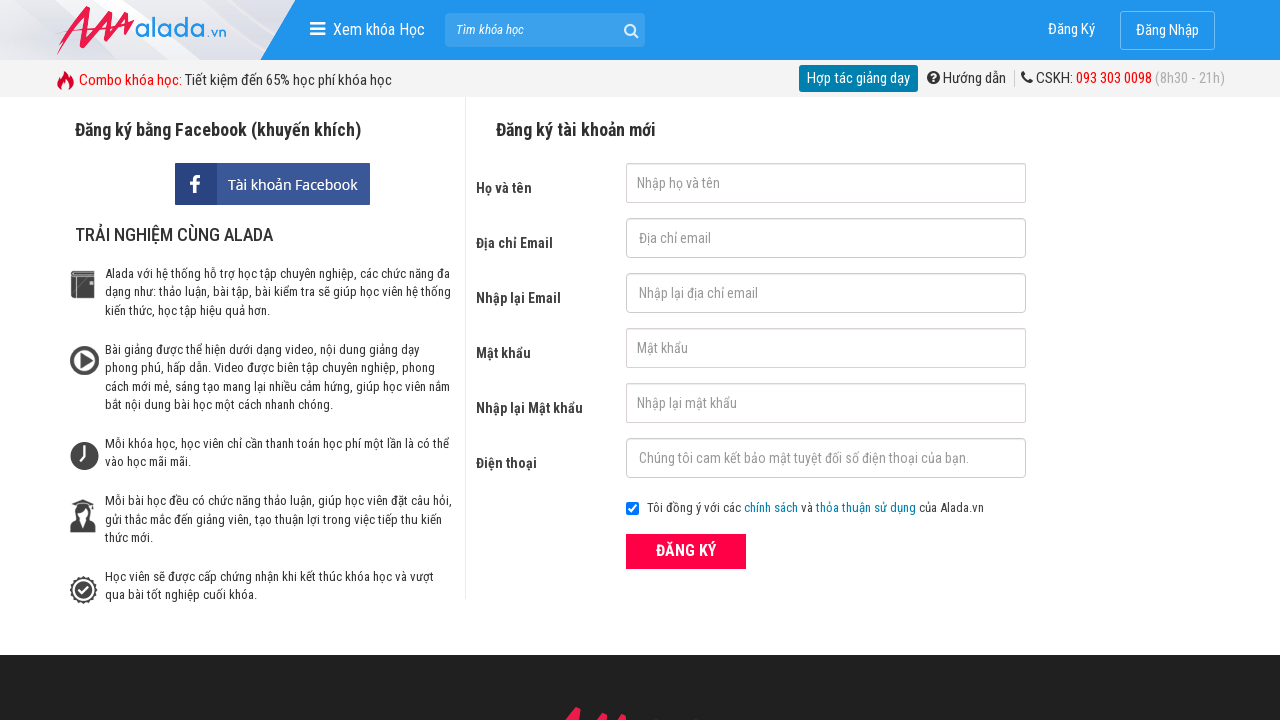

Cleared first name field on #txtFirstname
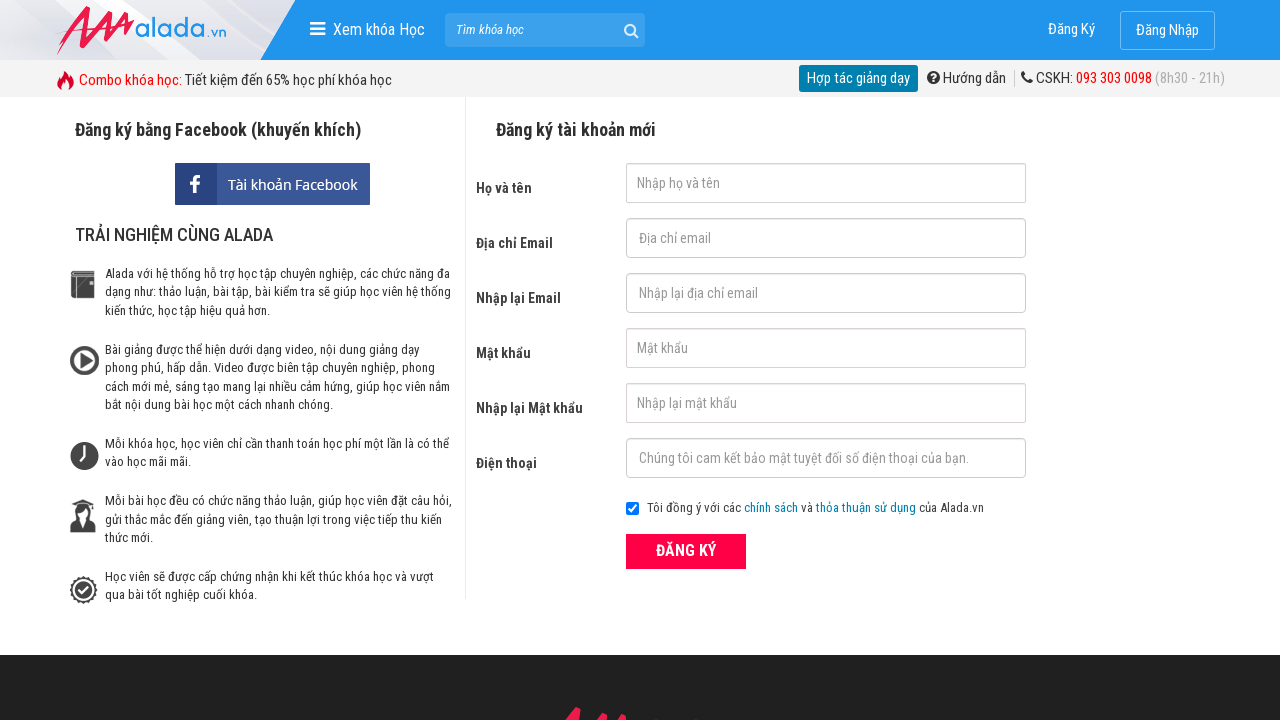

Cleared email field on #txtEmail
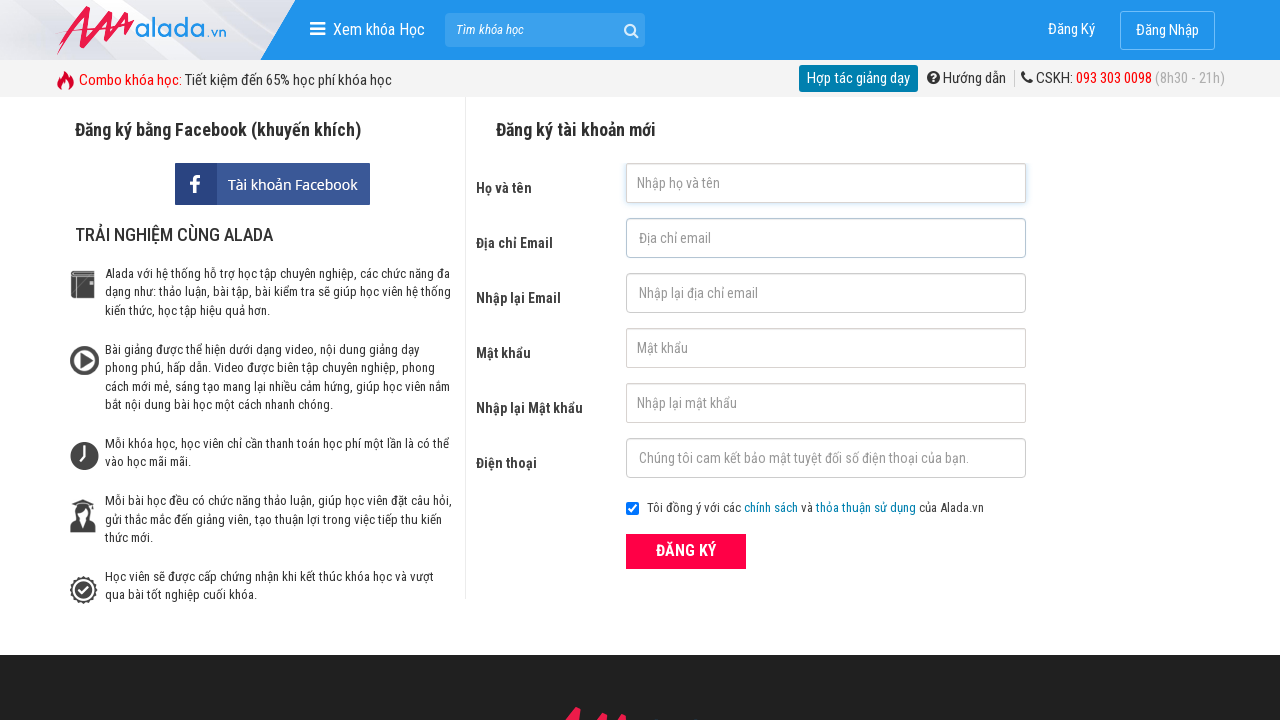

Cleared confirm email field on #txtCEmail
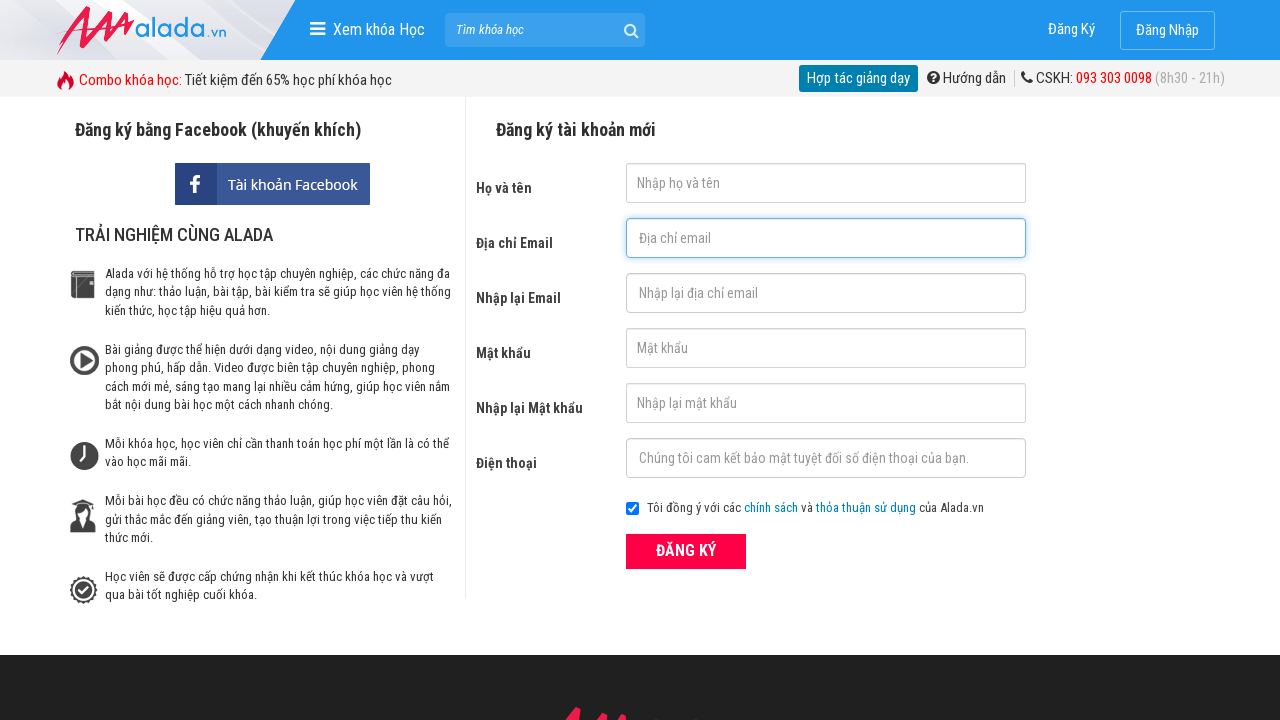

Cleared password field on #txtPassword
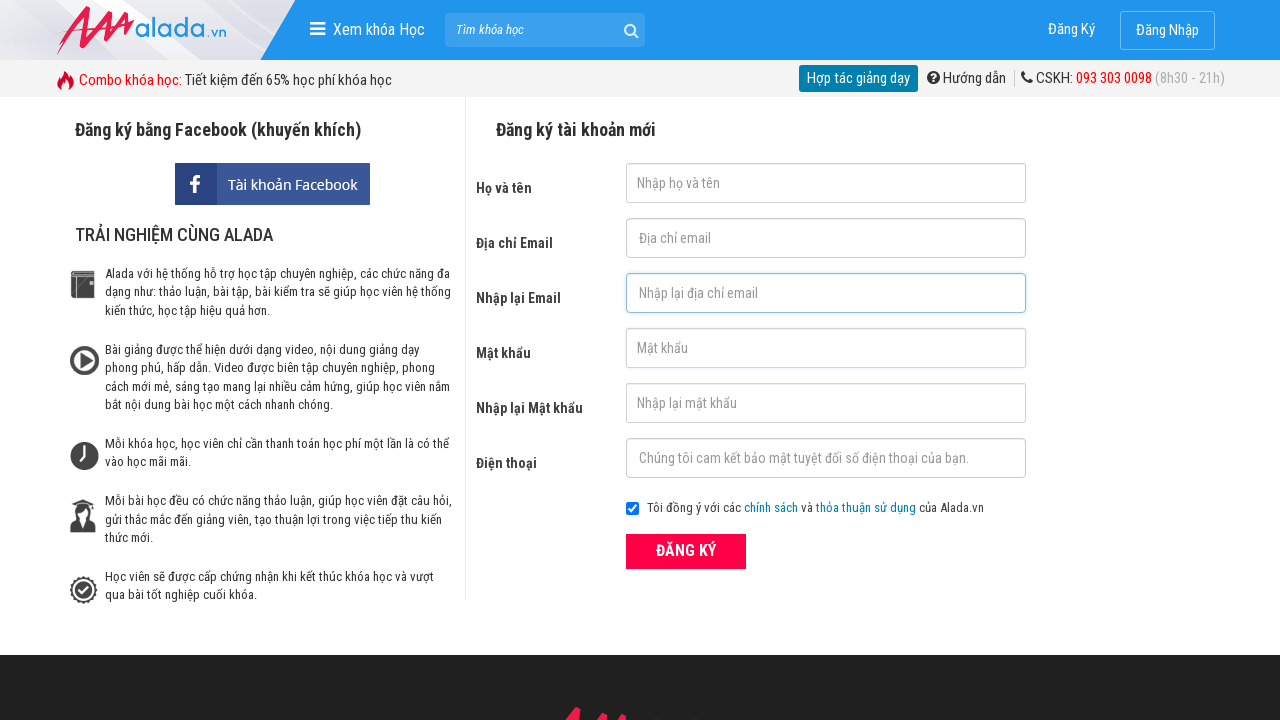

Cleared confirm password field on #txtCPassword
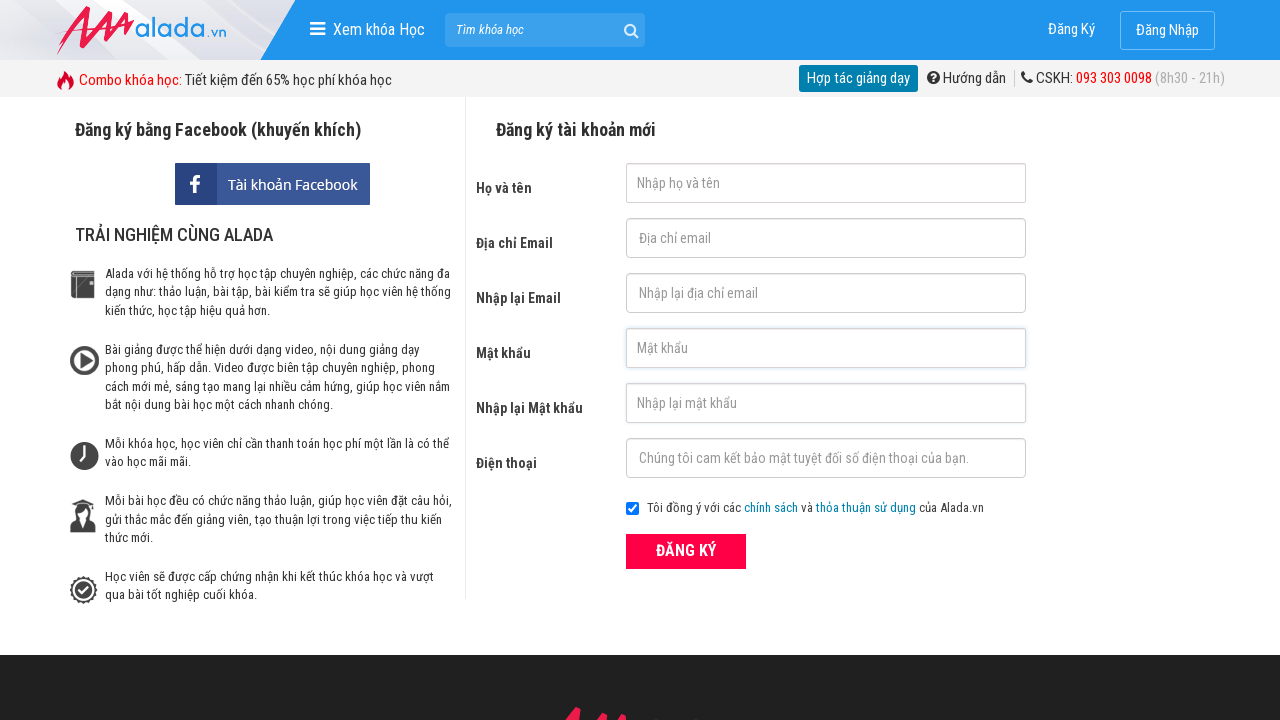

Cleared phone field on #txtPhone
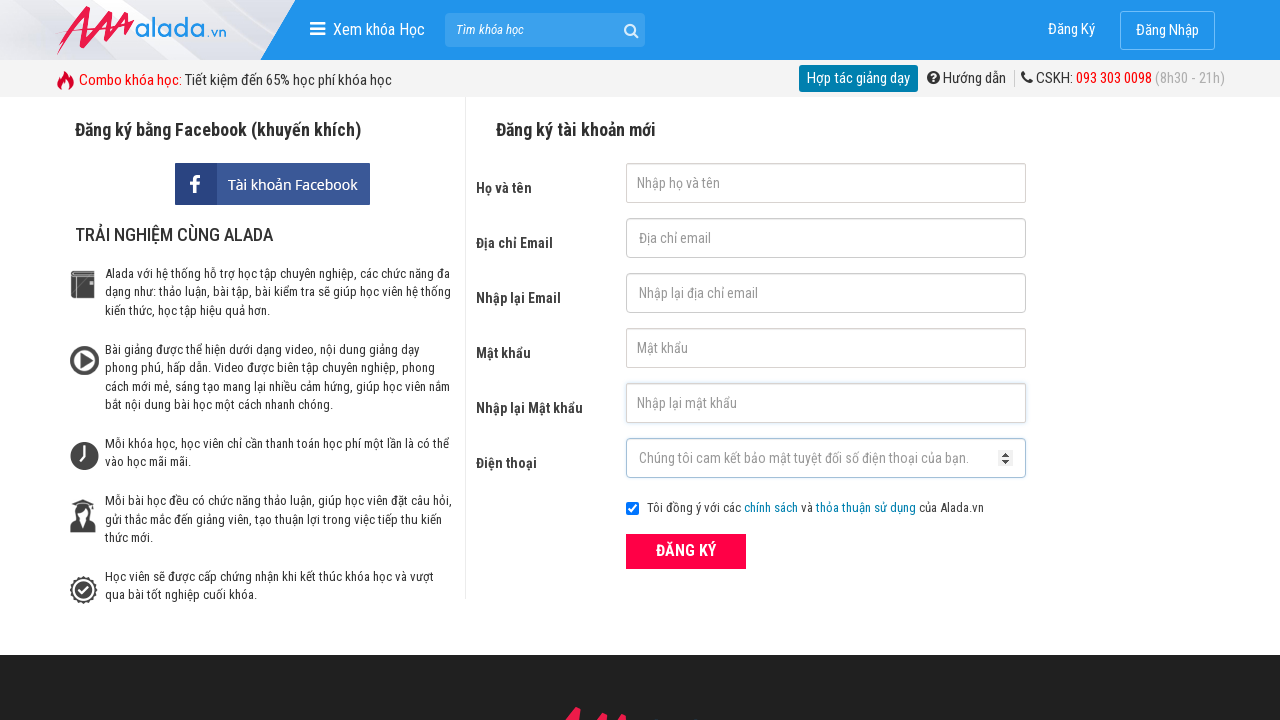

Clicked ĐĂNG KÝ (register) button with empty form data at (686, 551) on xpath=//button[text()='ĐĂNG KÝ' and @type='submit']
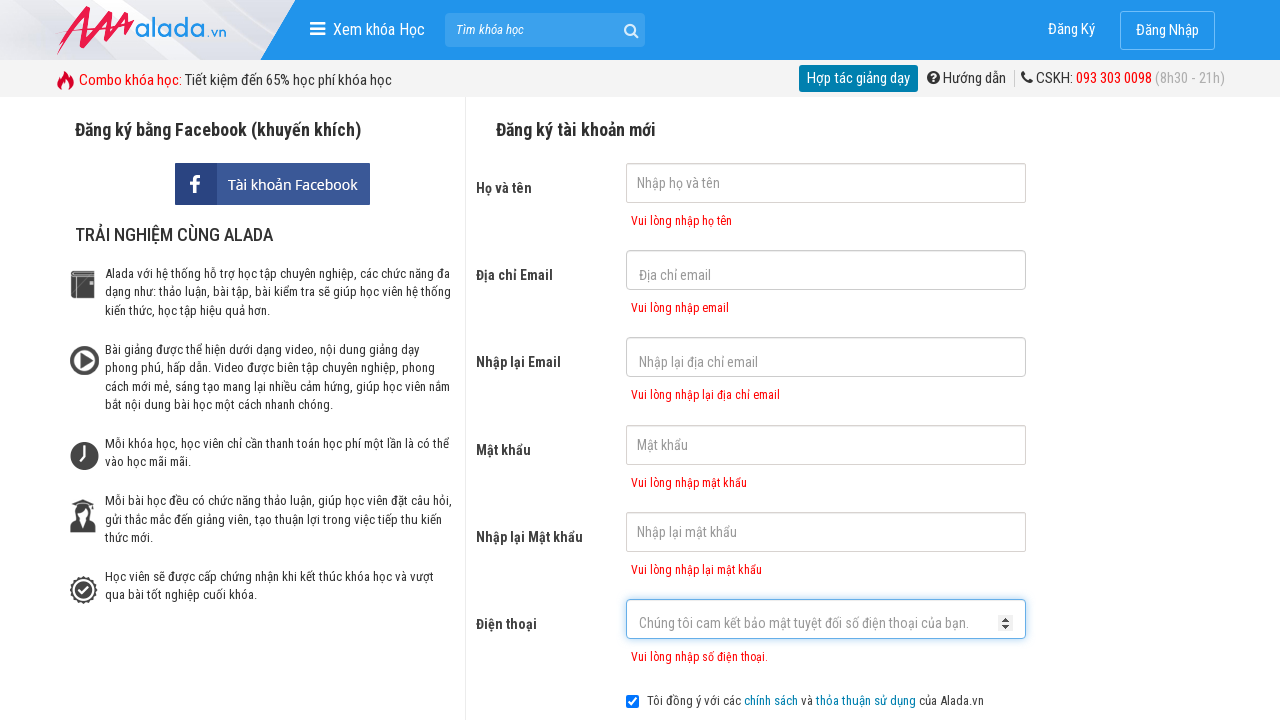

First name error message appeared
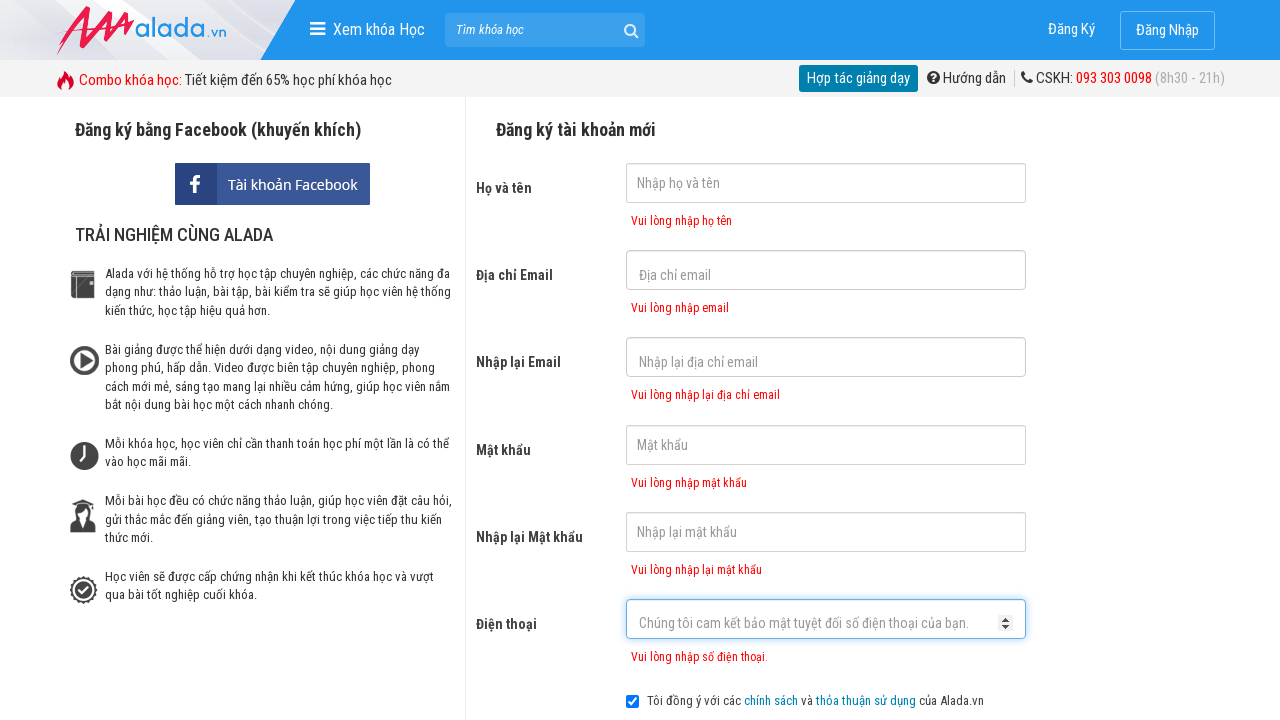

Email error message appeared
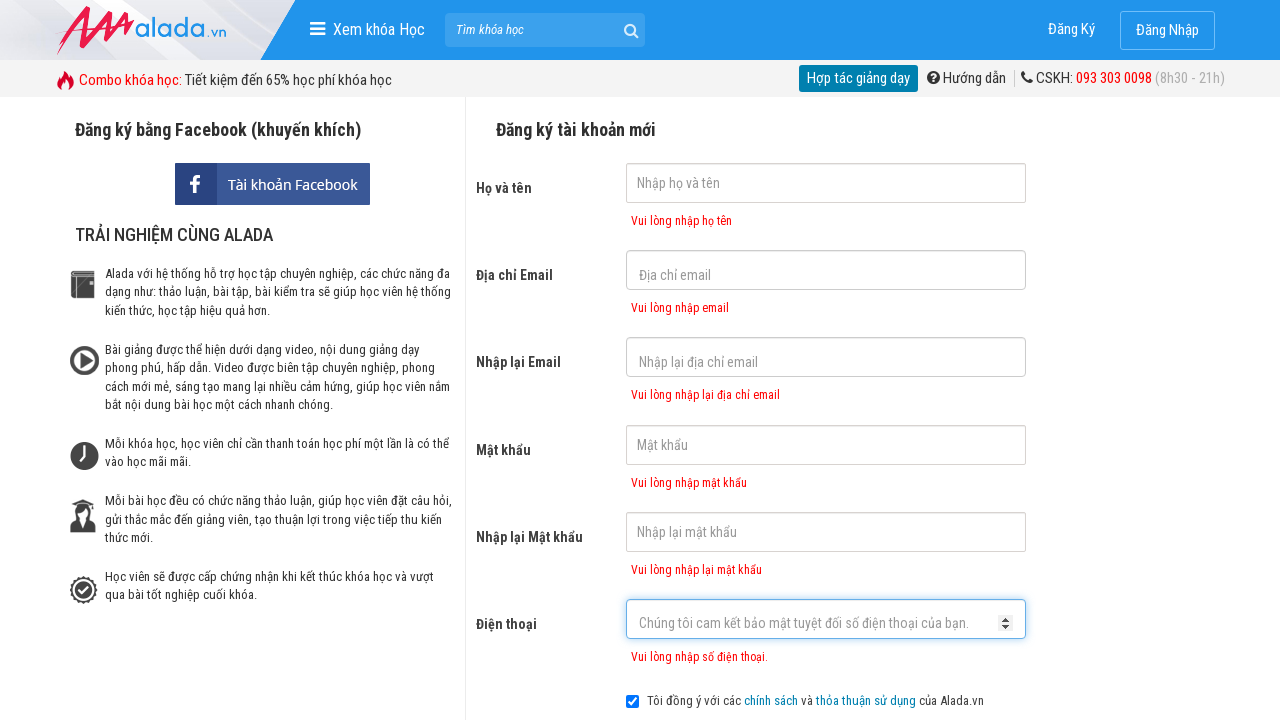

Confirm email error message appeared
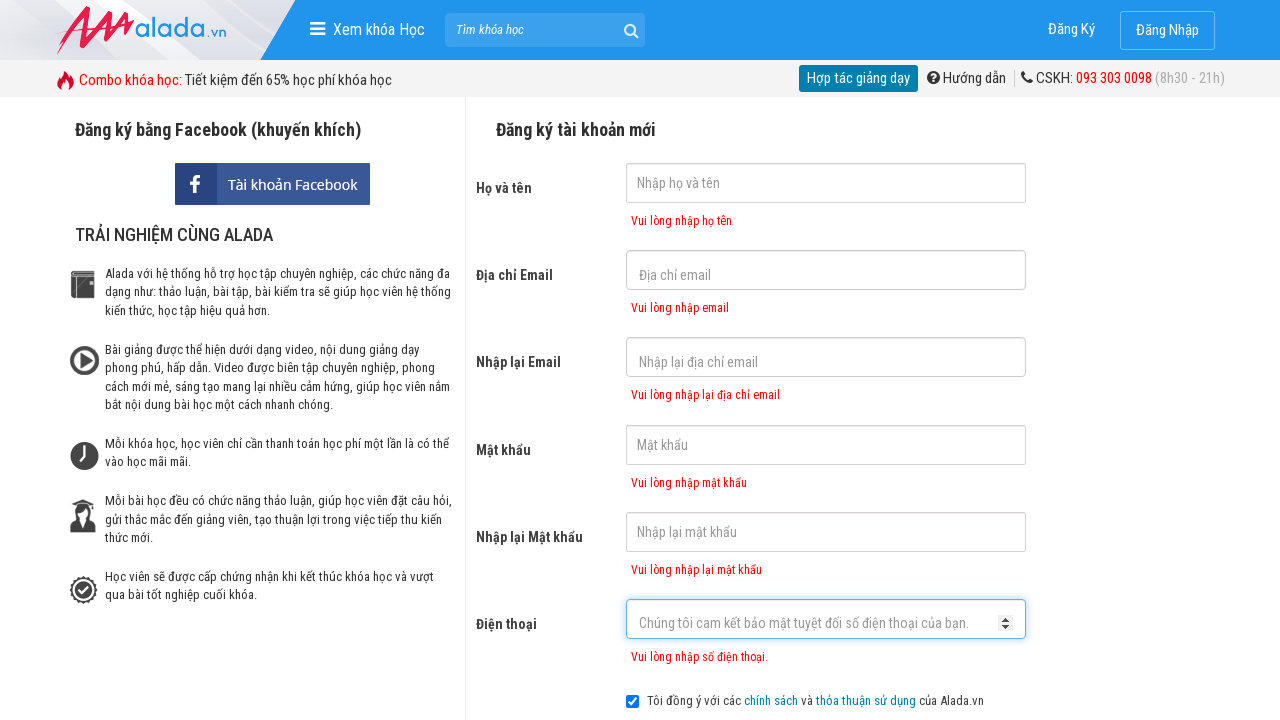

Password error message appeared
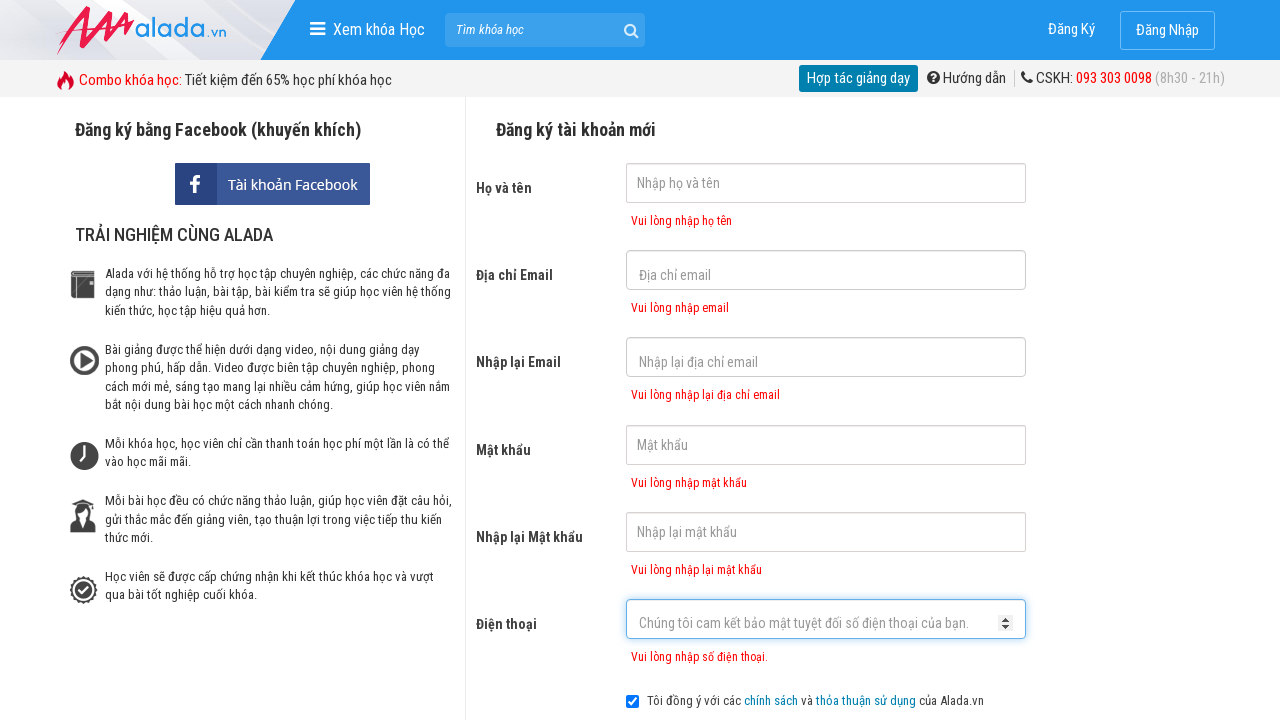

Confirm password error message appeared
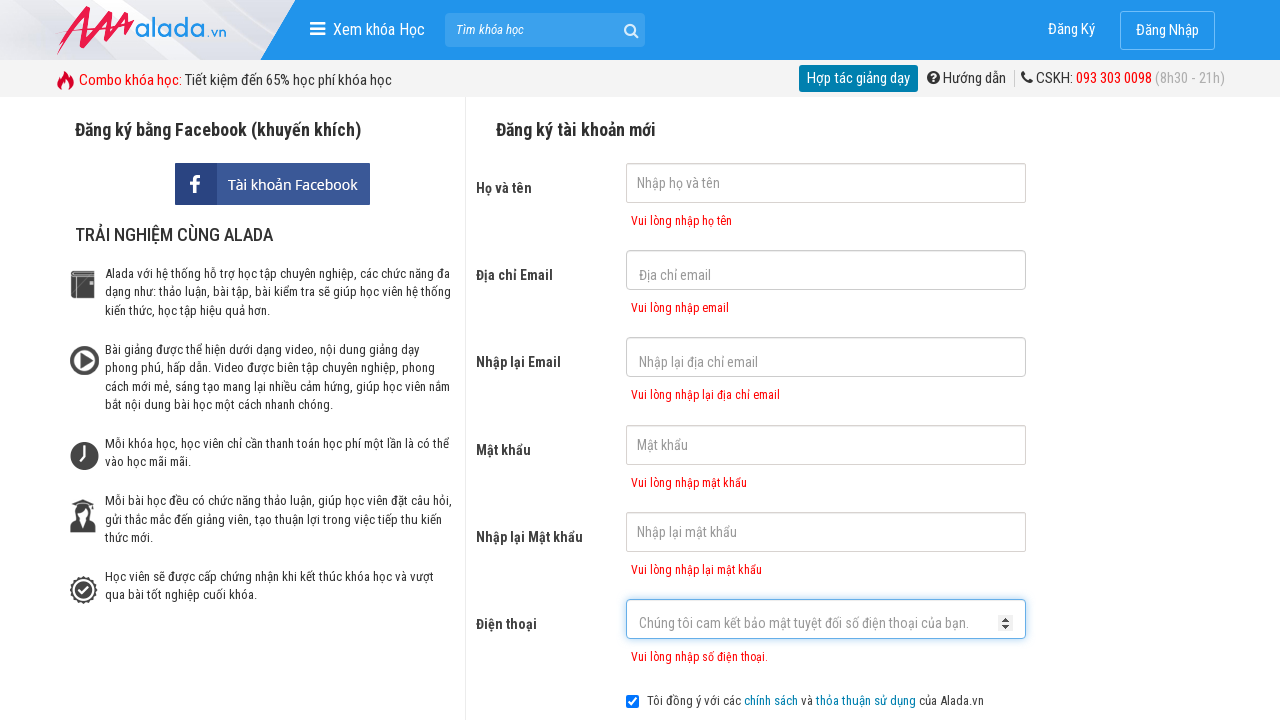

Phone error message appeared
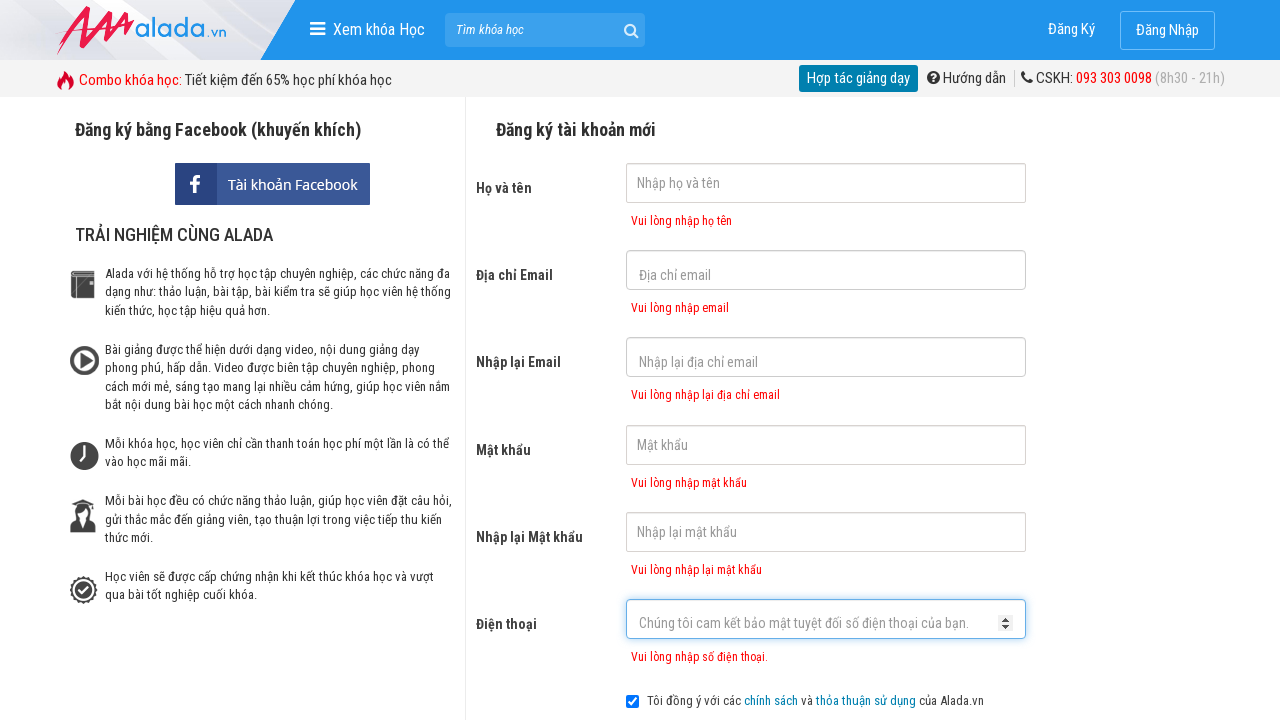

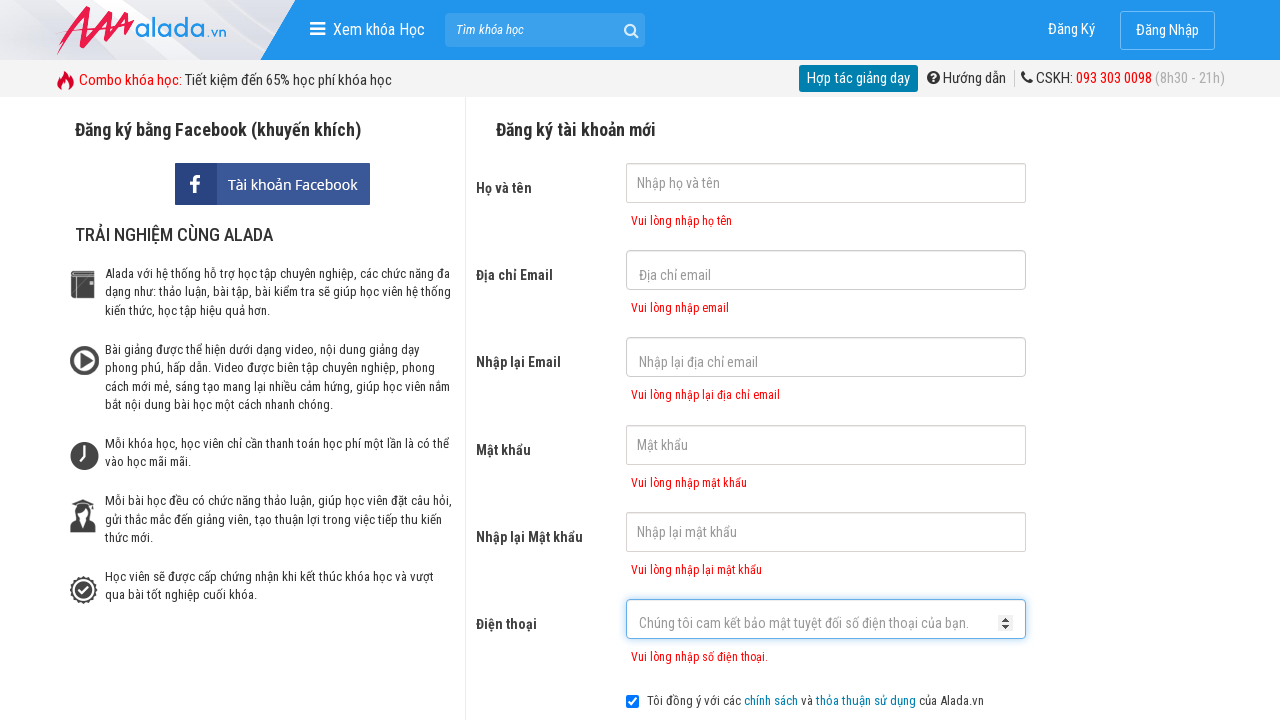